Tests simple alert handling by clicking a button that triggers an alert dialog

Starting URL: https://testautomationpractice.blogspot.com/

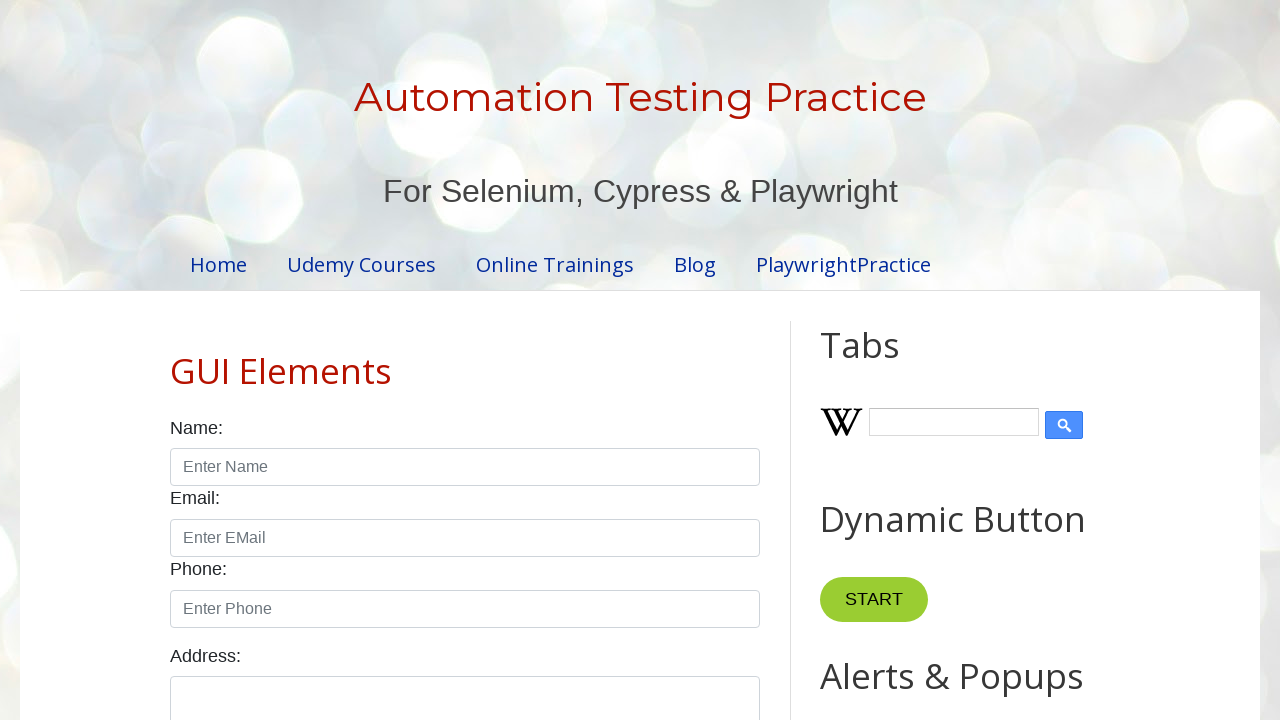

Clicked the Simple Alert button to trigger alert dialog at (888, 361) on internal:role=button[name="Simple Alert"i]
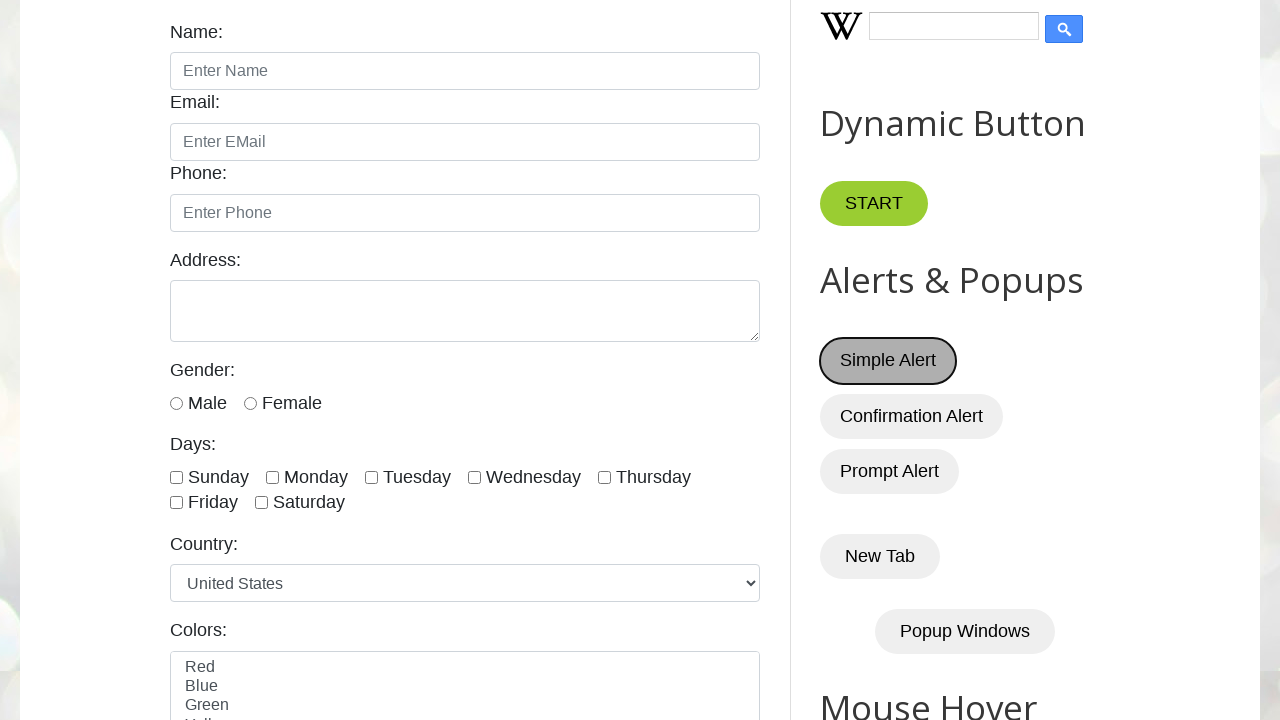

Waited 2 seconds for alert dialog to appear
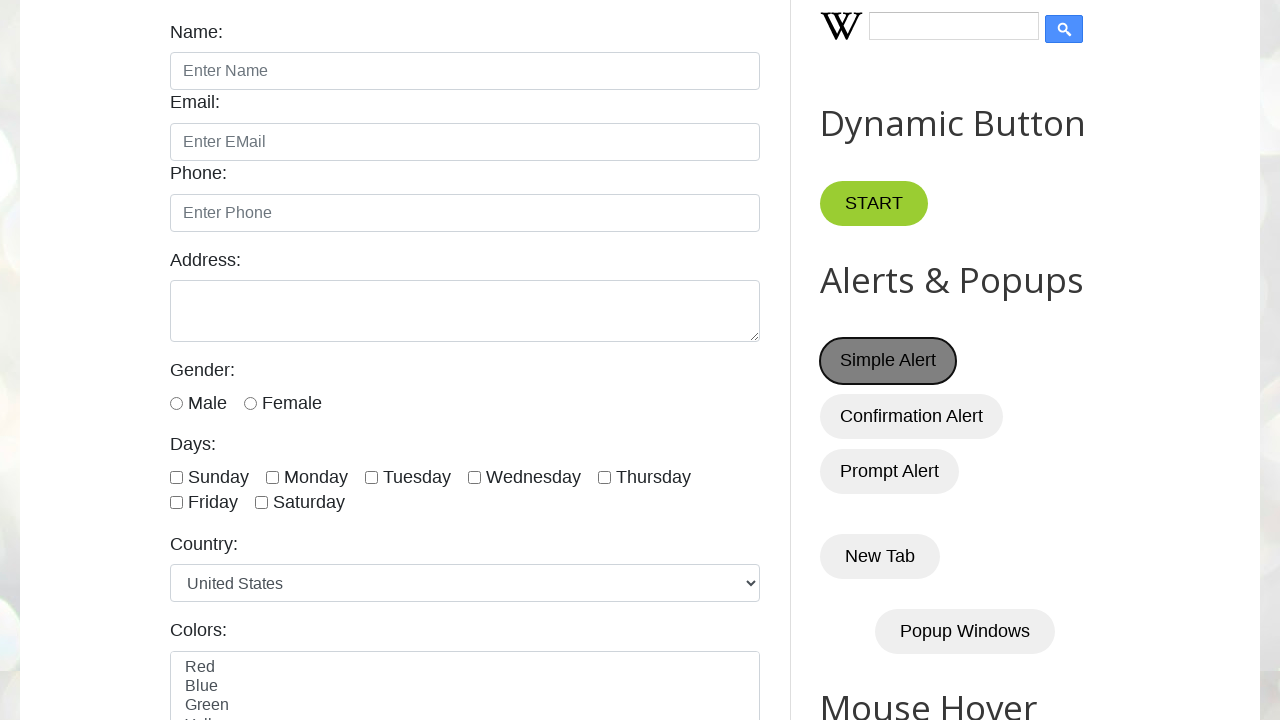

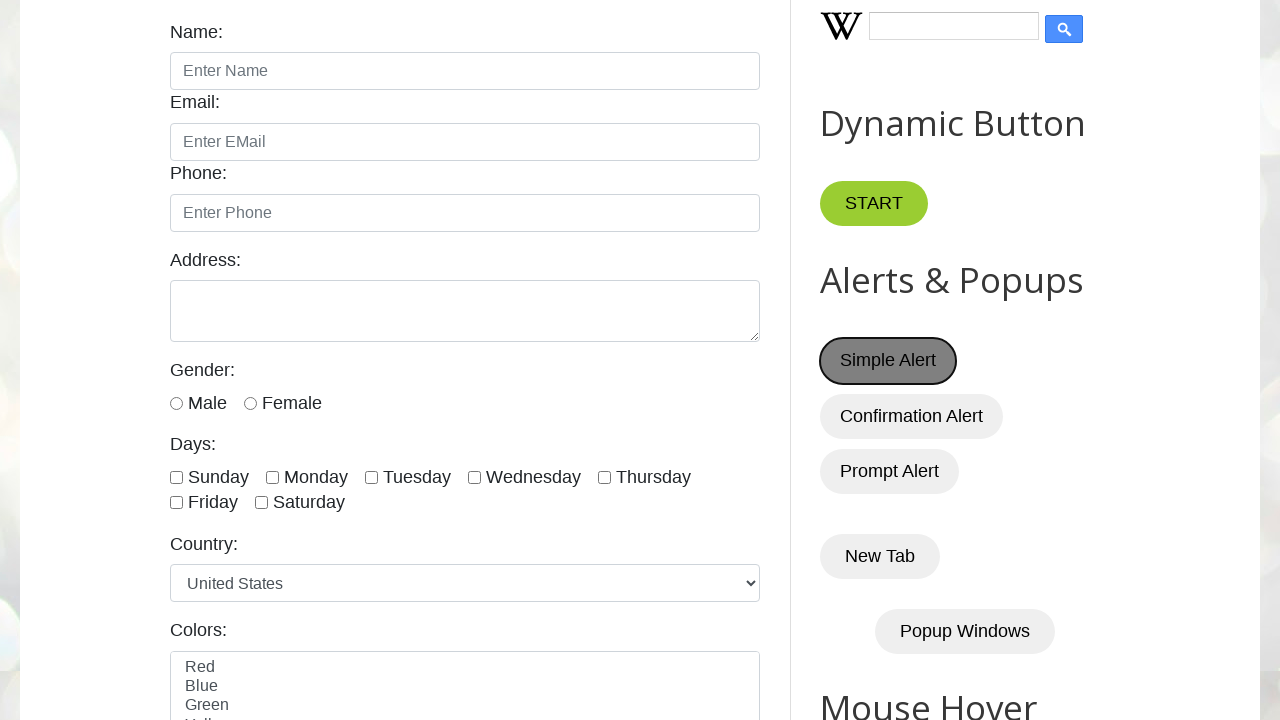